Tests a second registration form by filling in personal details and submitting it, then verifying the success message

Starting URL: http://suninjuly.github.io/registration2.html

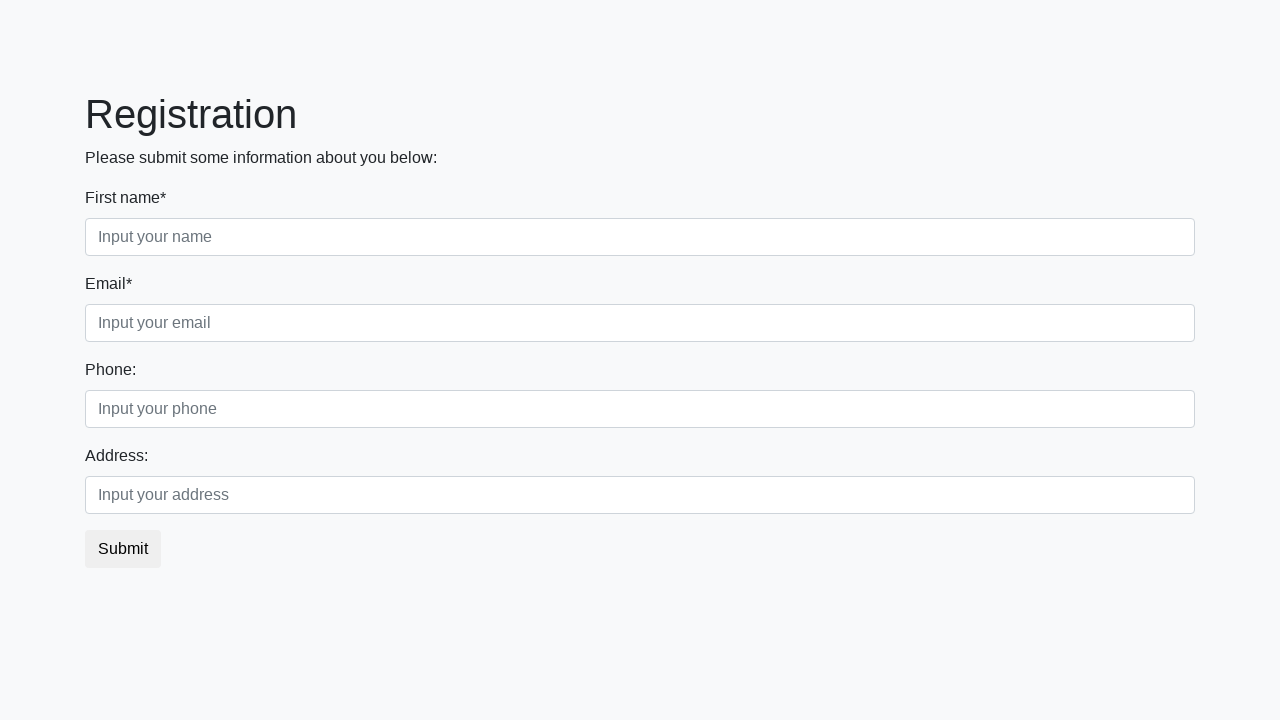

Filled first name field with 'Michael' on .form-control.first
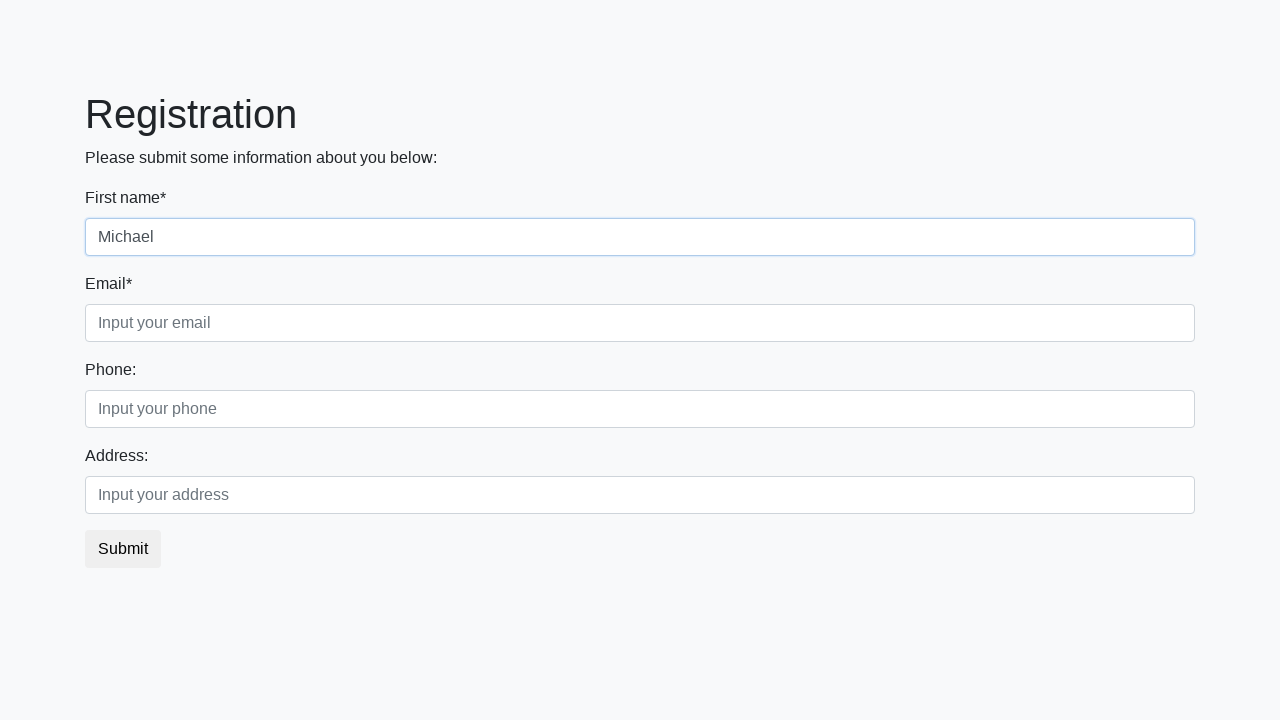

Filled email field with 'michael.demo@example.com' on .form-control.third
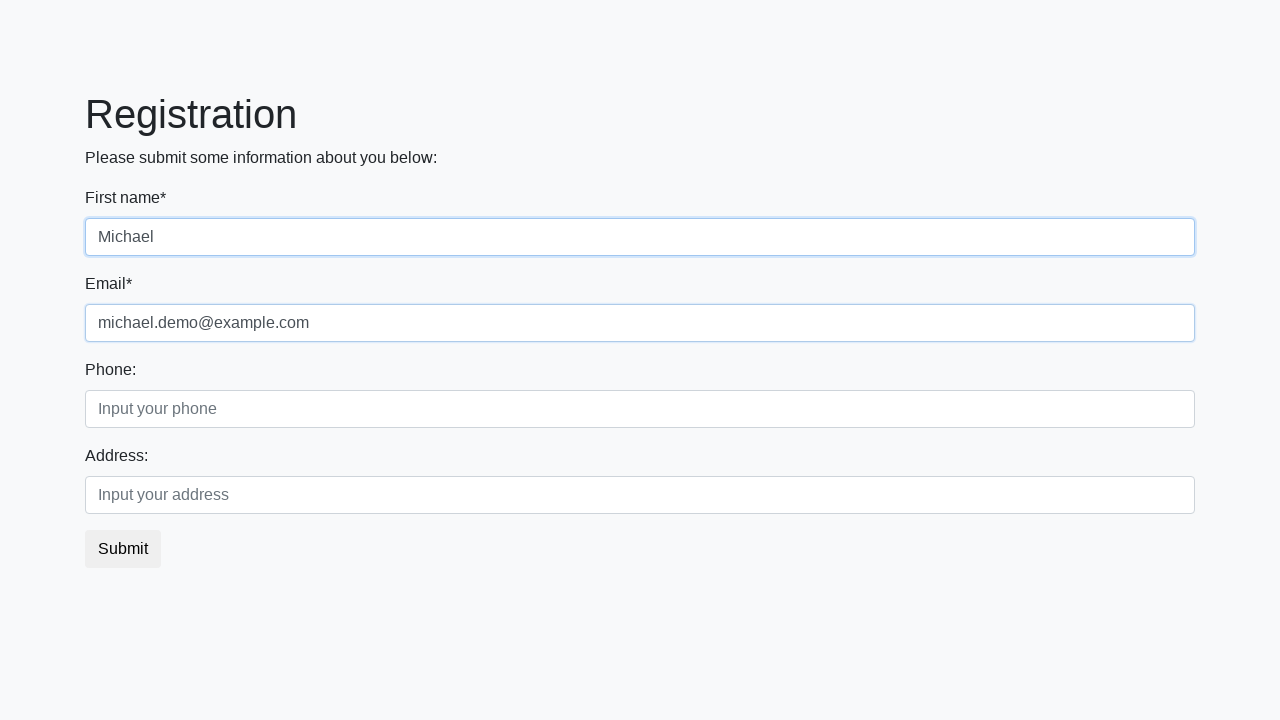

Filled phone number field with '+14155552468' on div.second_block .form-control.first
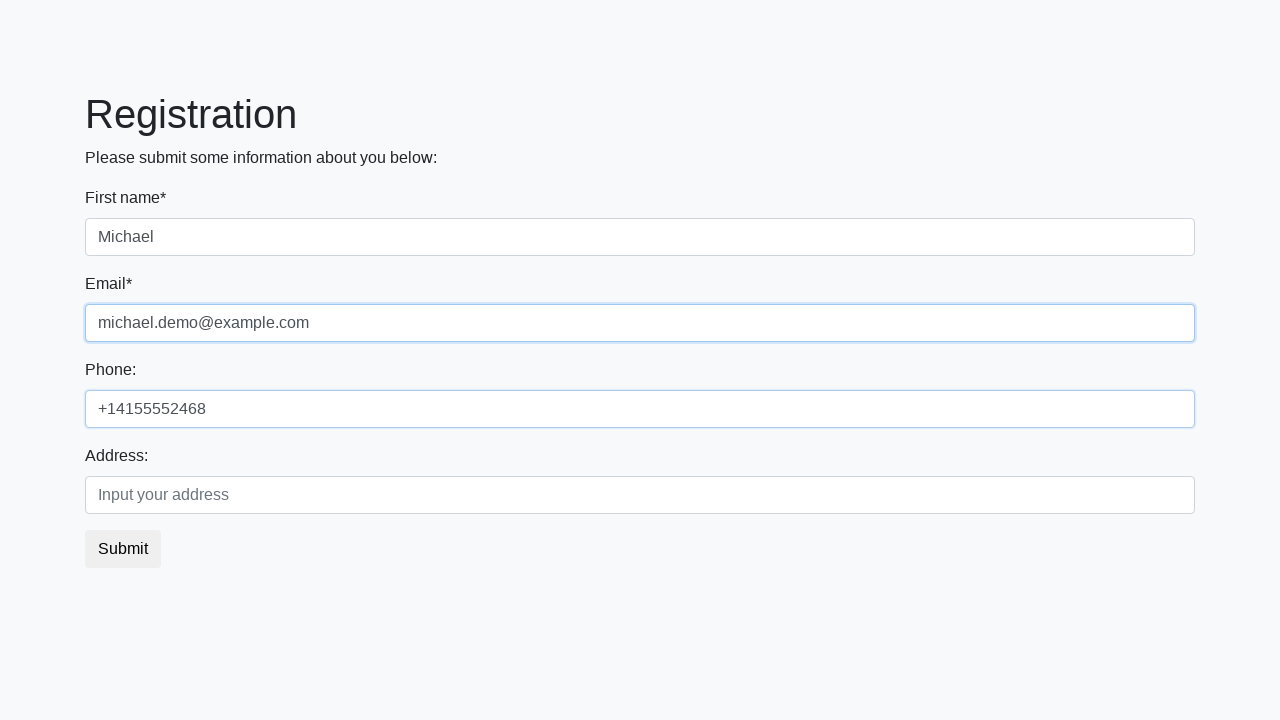

Filled address field with '456 Demo Avenue' on div.second_block .form-control.second
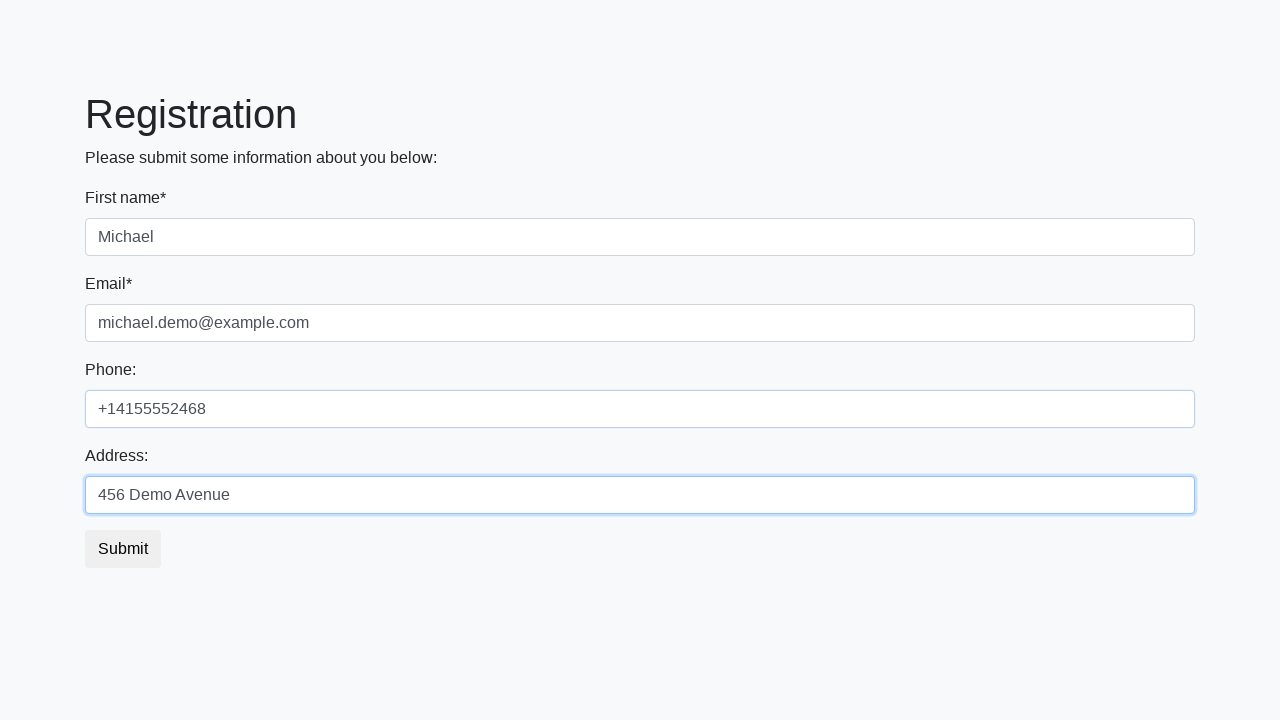

Clicked submit button to register at (123, 549) on .btn.btn-default
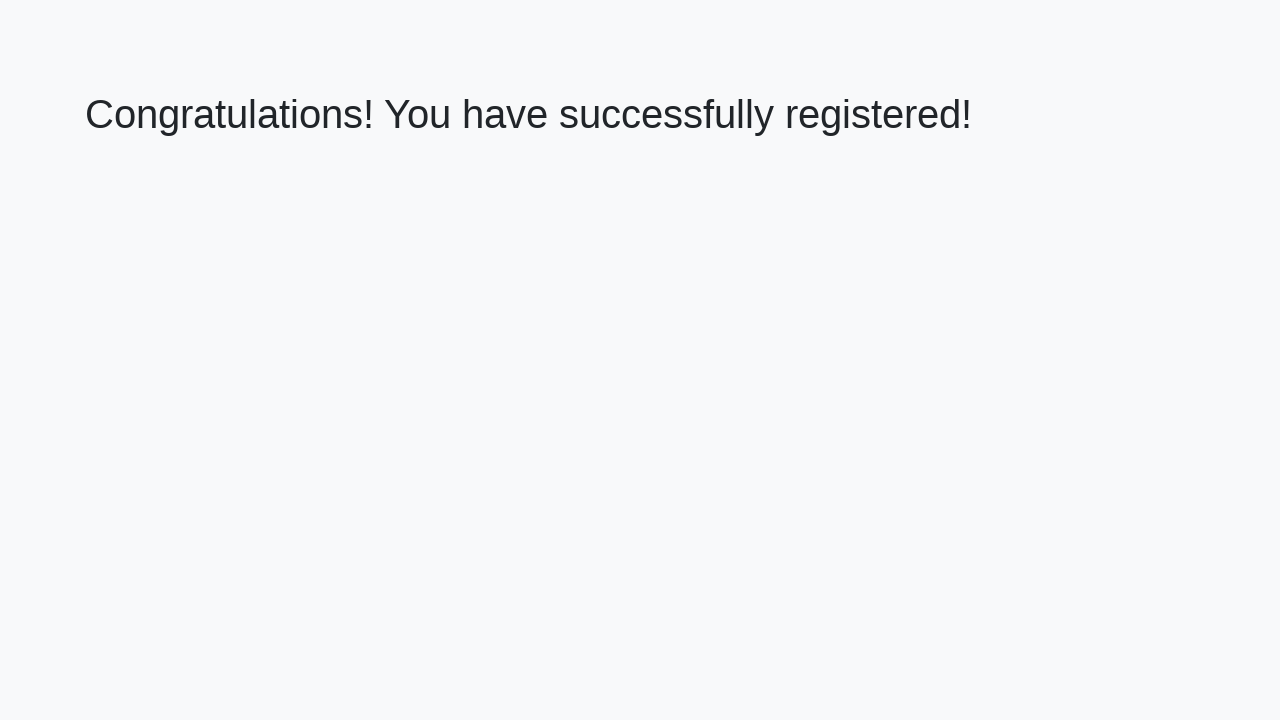

Success page loaded with h1 element visible
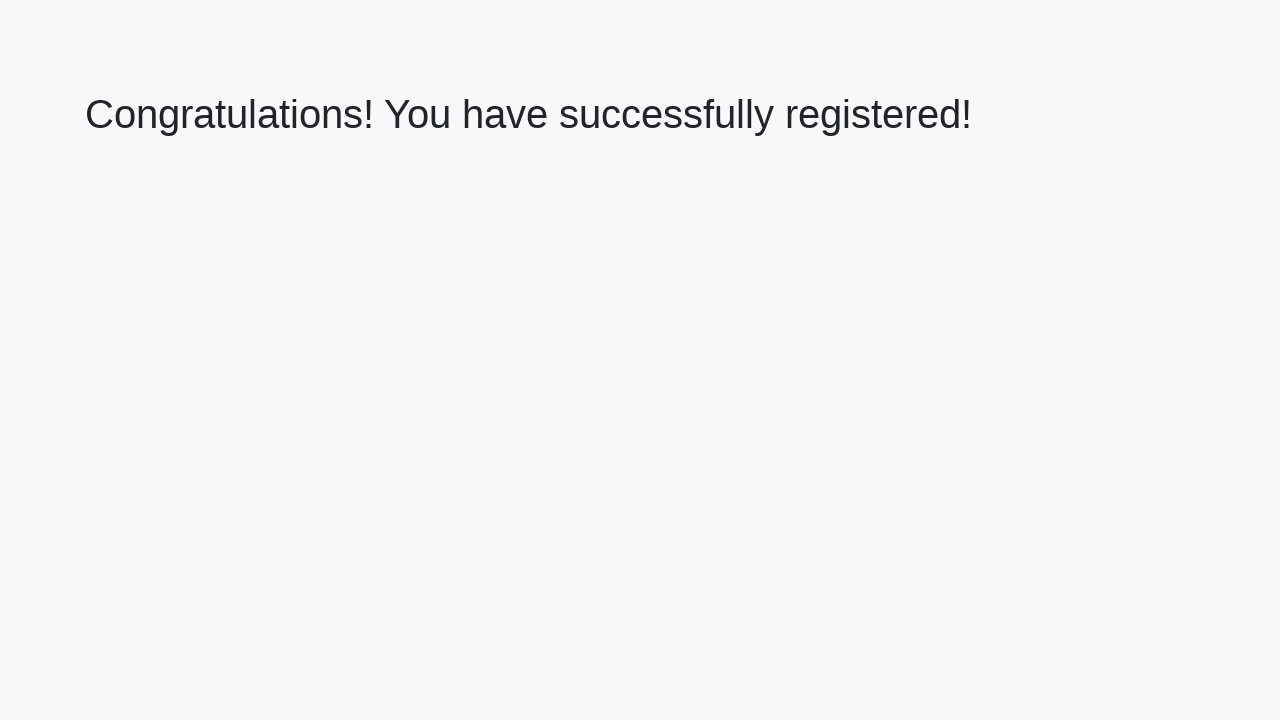

Retrieved success message text
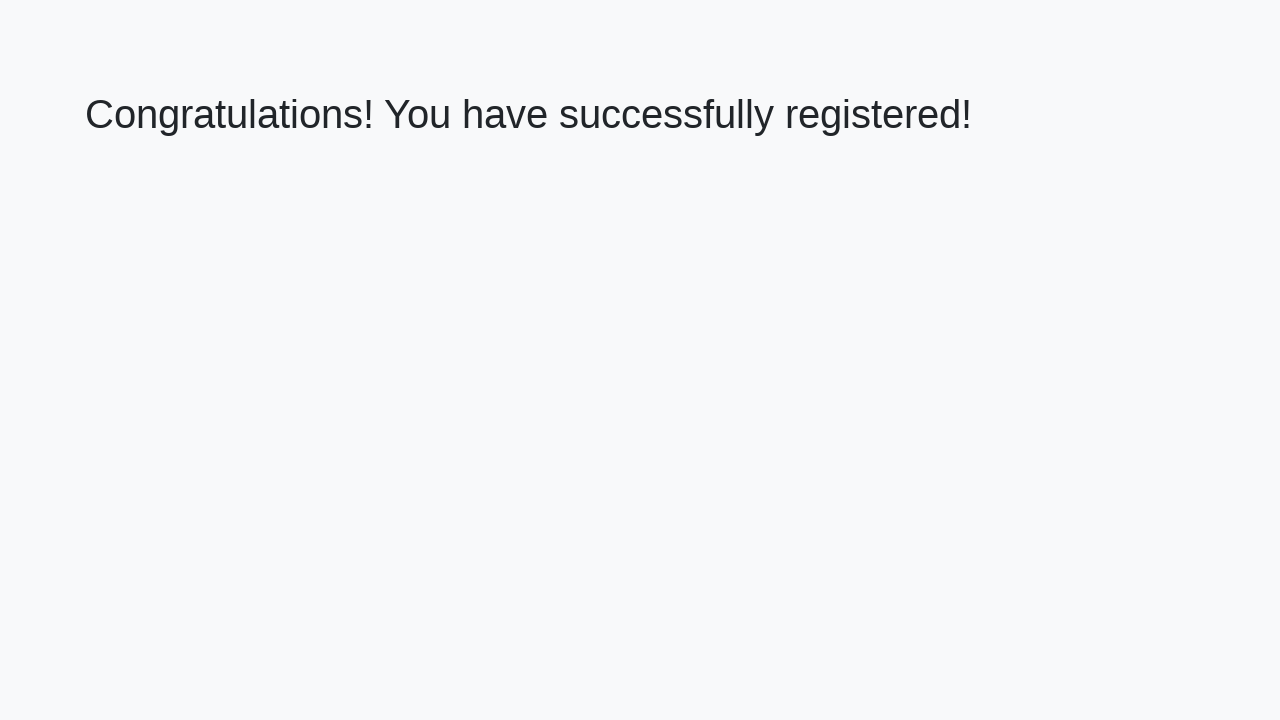

Verified success message: 'Congratulations! You have successfully registered!'
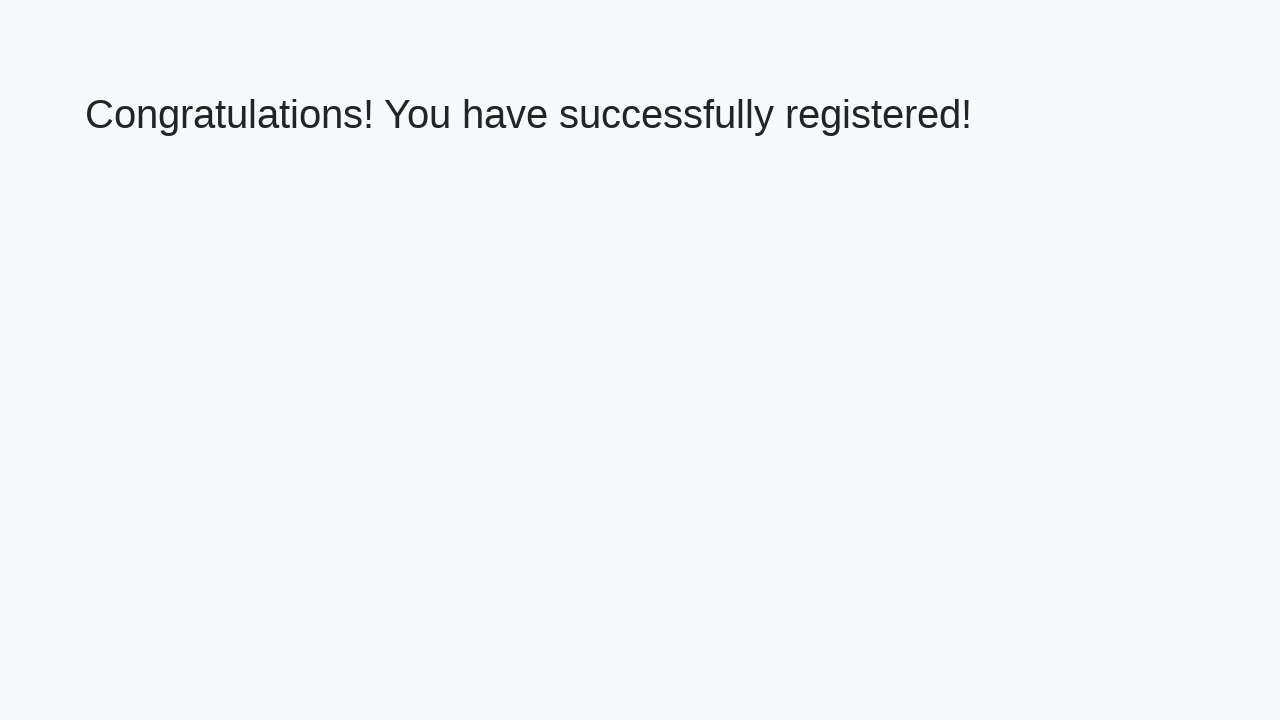

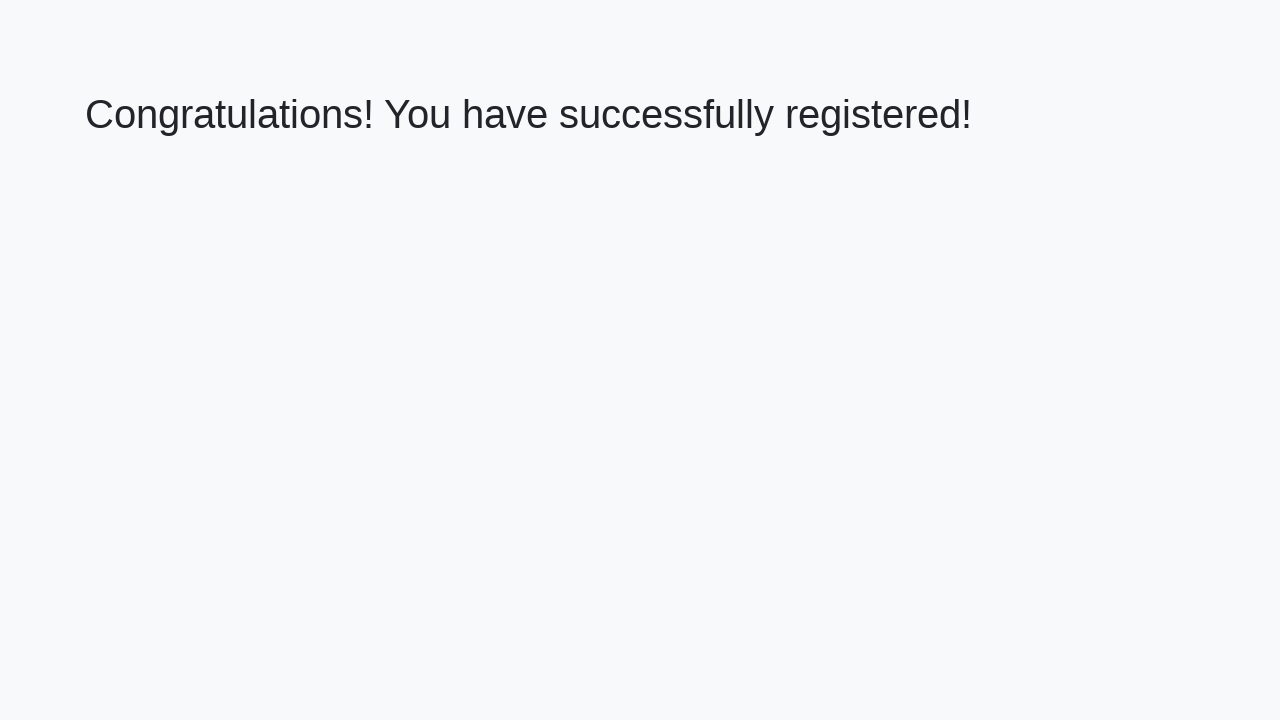